Tests browser navigation methods by navigating between Paytm and PhonePe websites, using back, forward, and refresh functions

Starting URL: https://paytm.com/

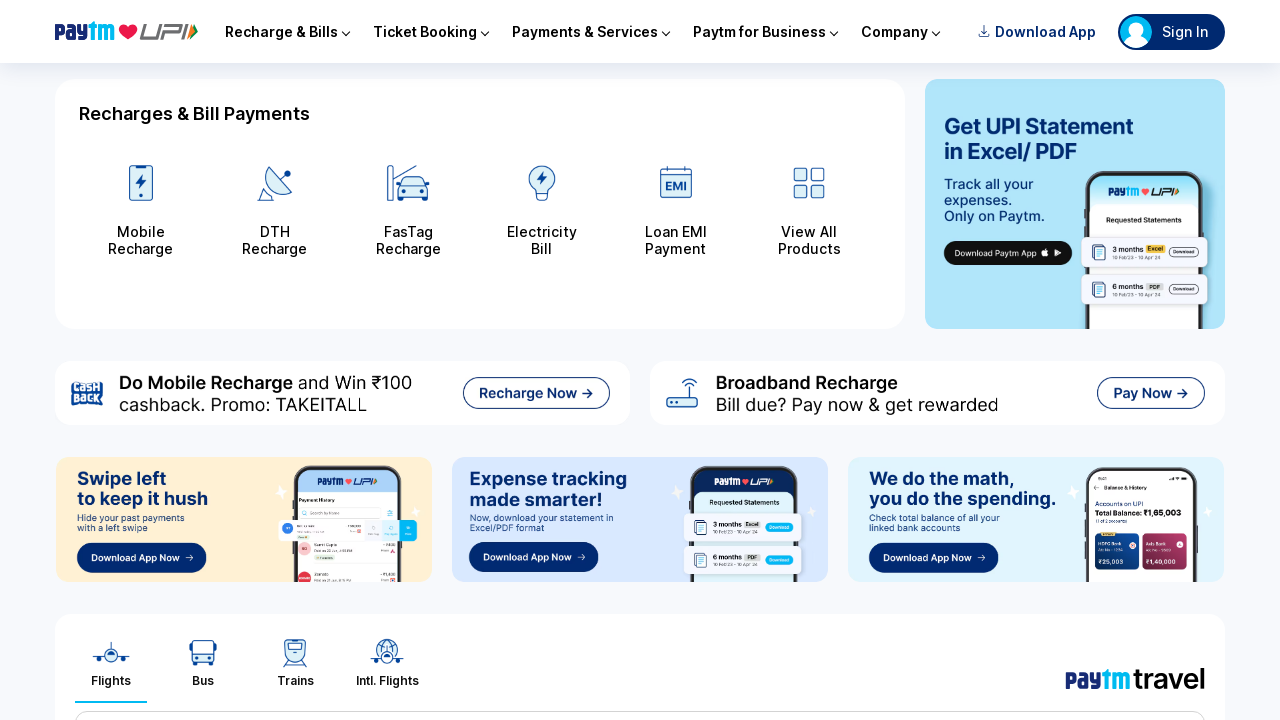

Navigated to PhonePe website
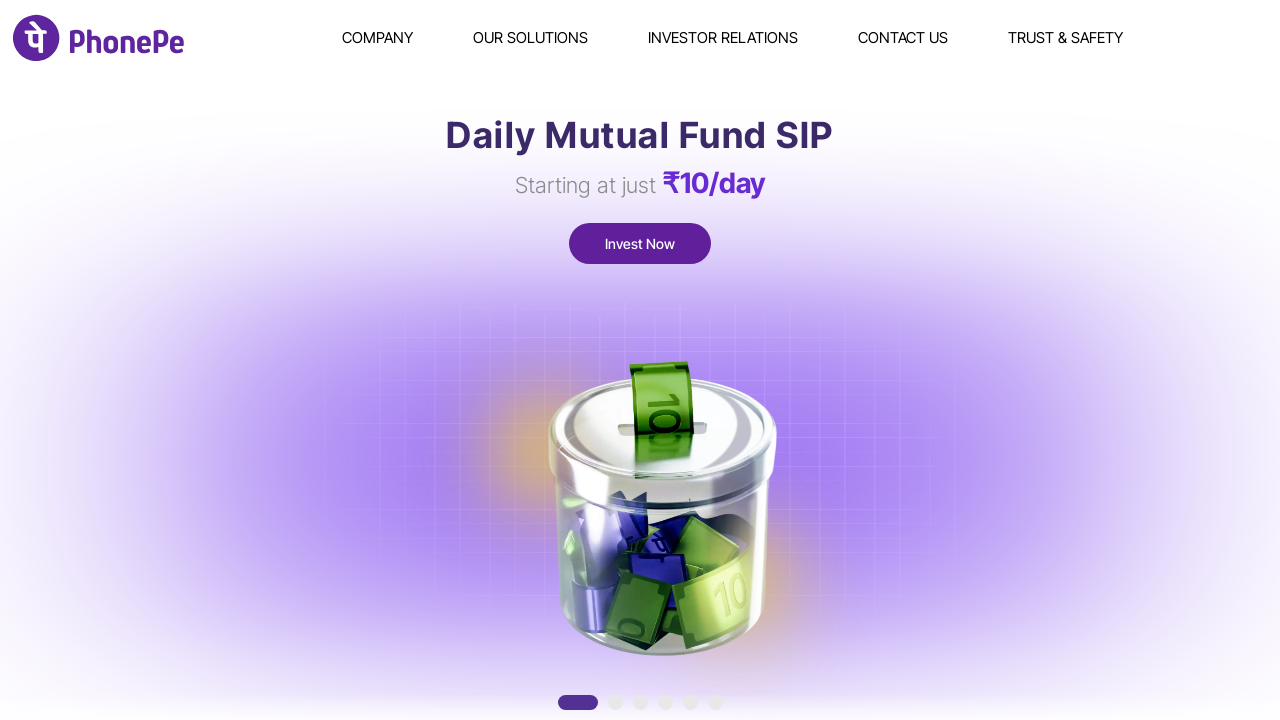

Navigated back to Paytm
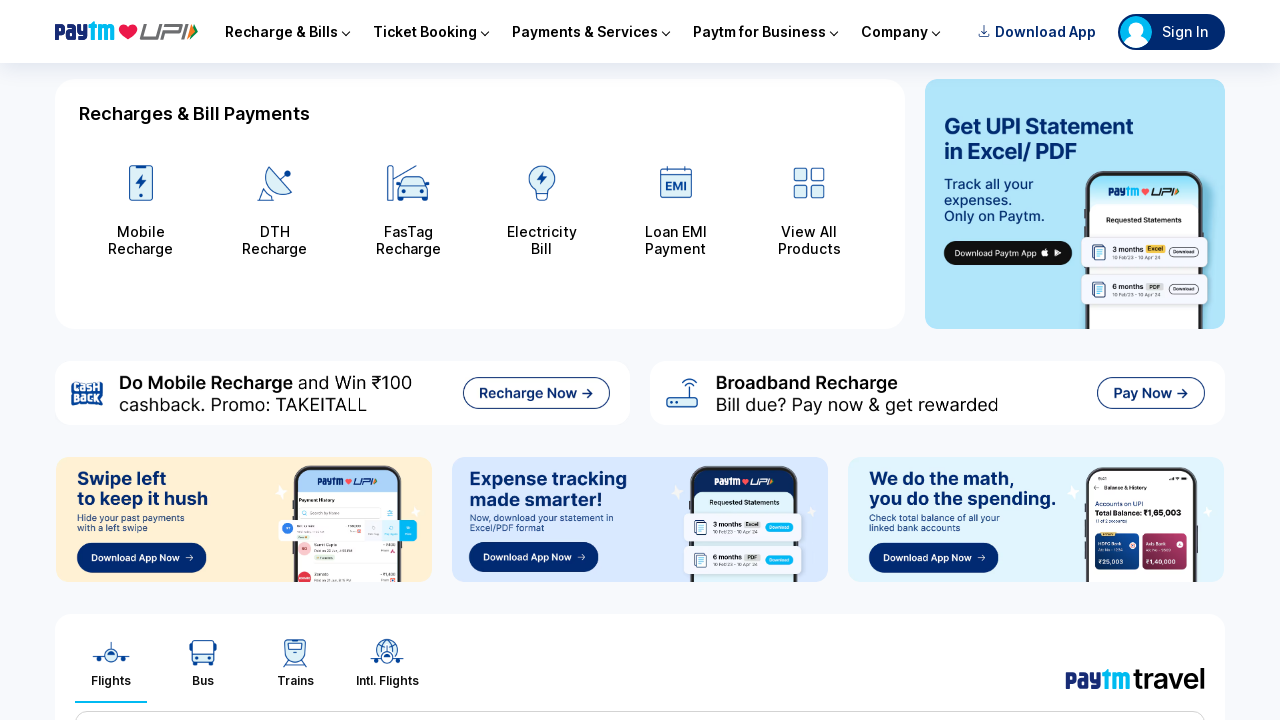

Navigated forward to PhonePe website
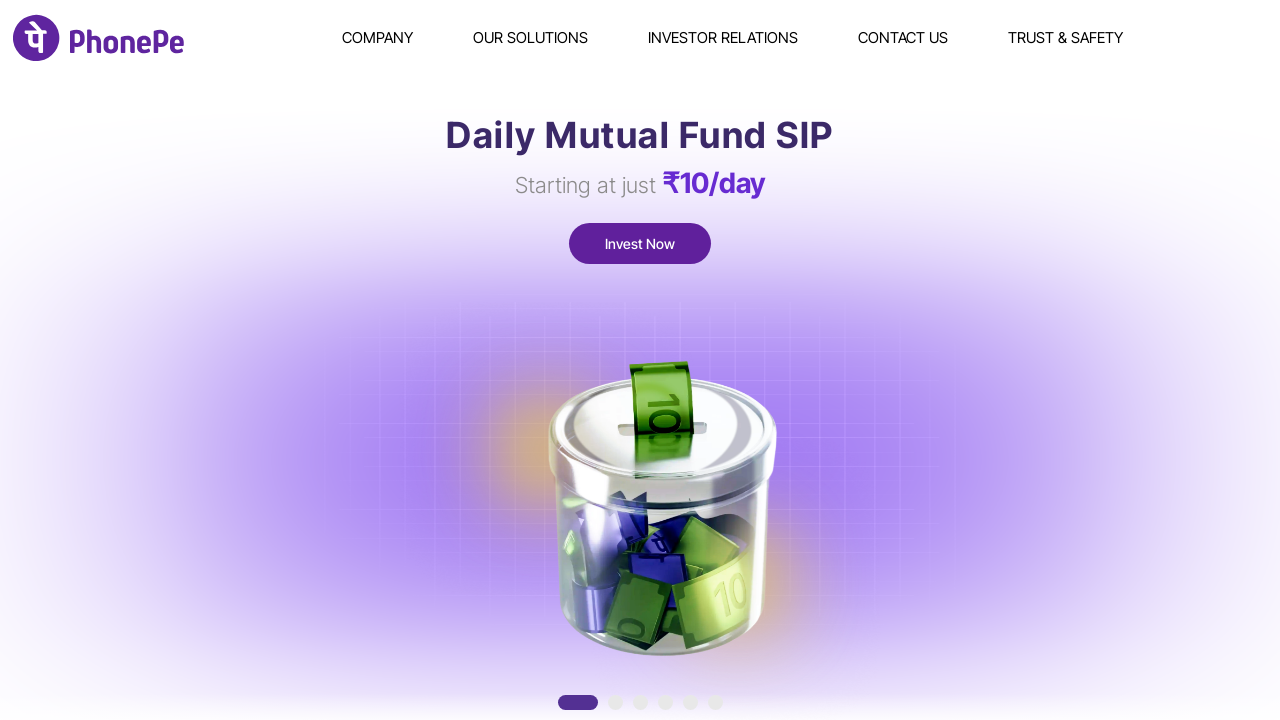

Refreshed the current page
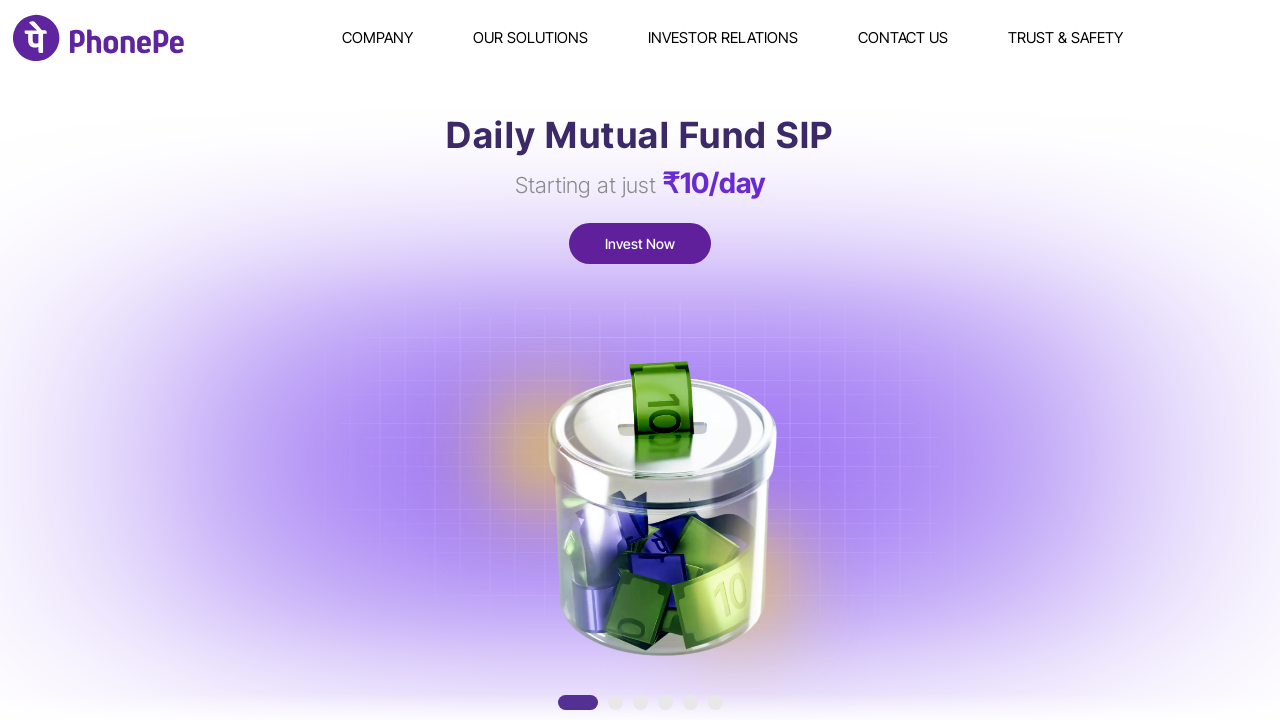

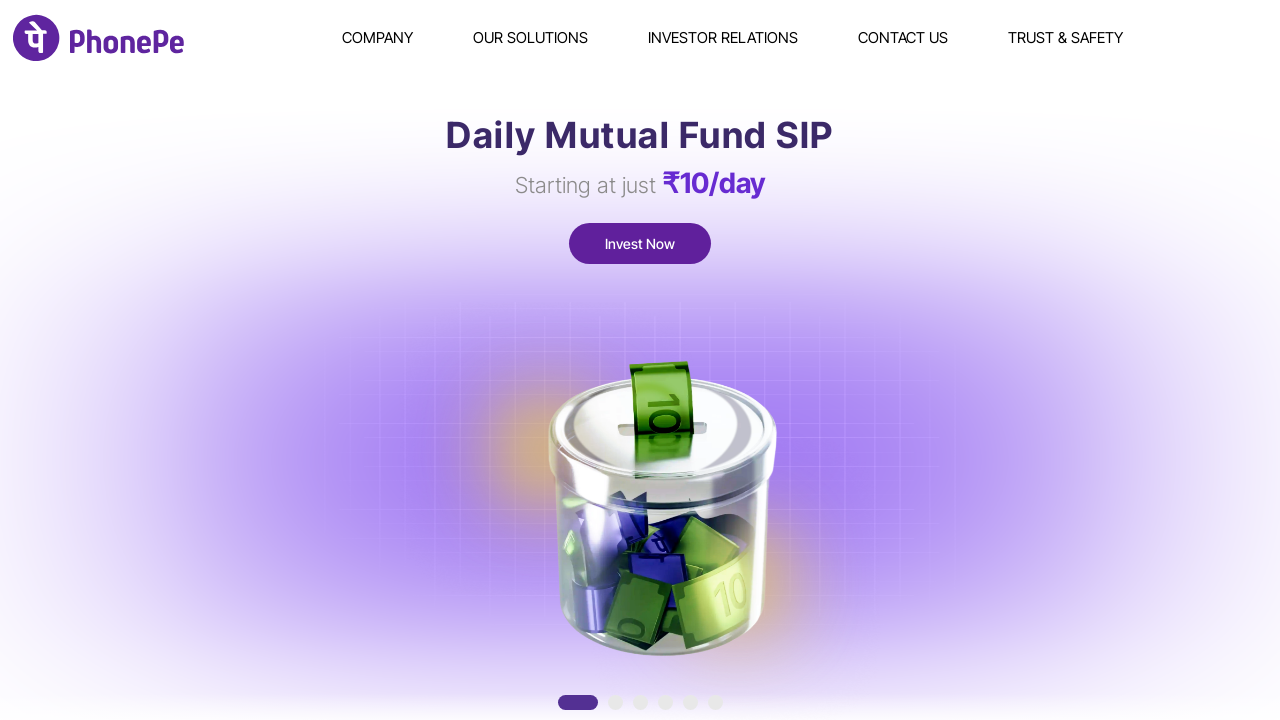